Tests the search functionality on the PROS website by clicking the search toggle, activating the search field, and entering a search query

Starting URL: http://pros.unicam.it/

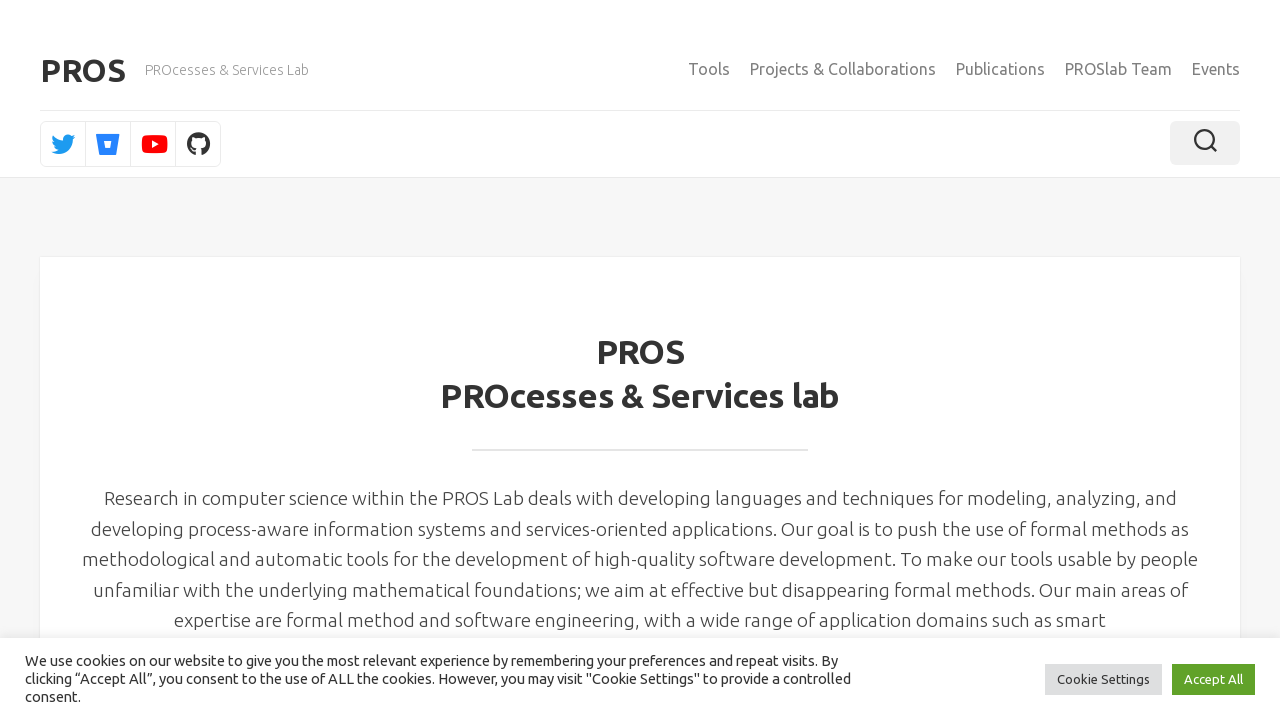

Clicked the search toggle button at (1205, 143) on .toggle-search
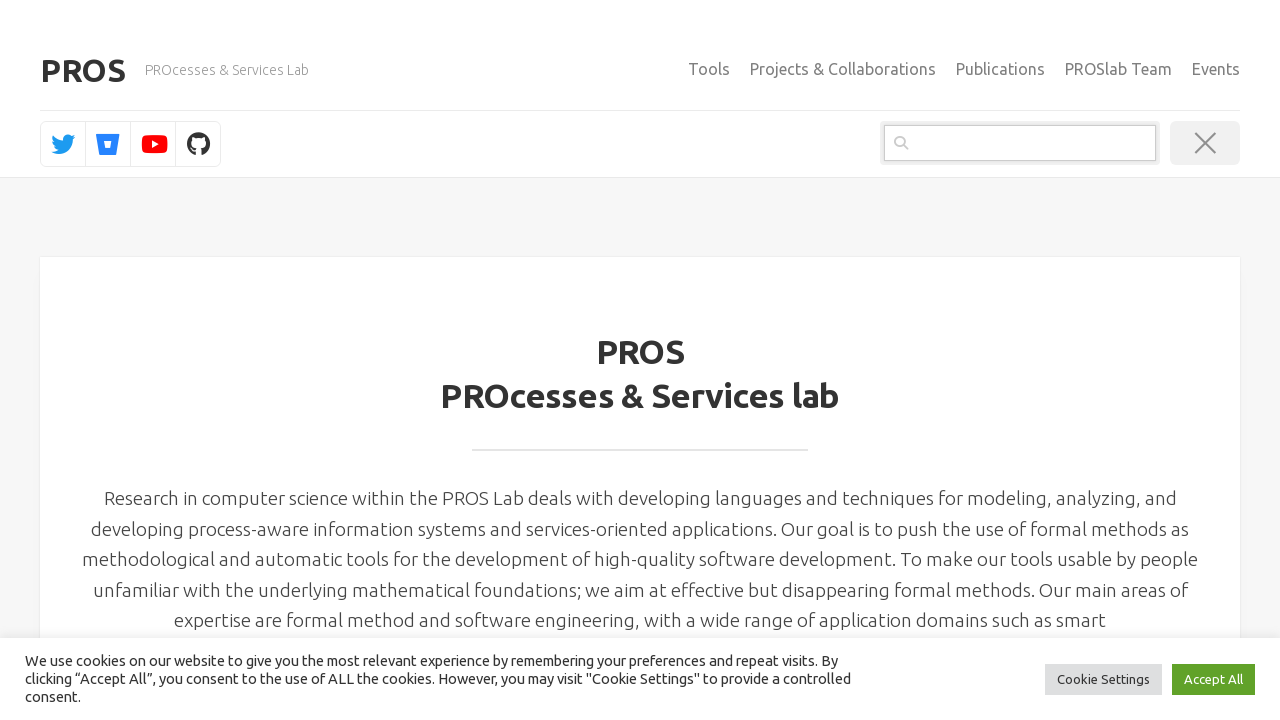

Clicked on the search field to activate it at (1020, 143) on .search
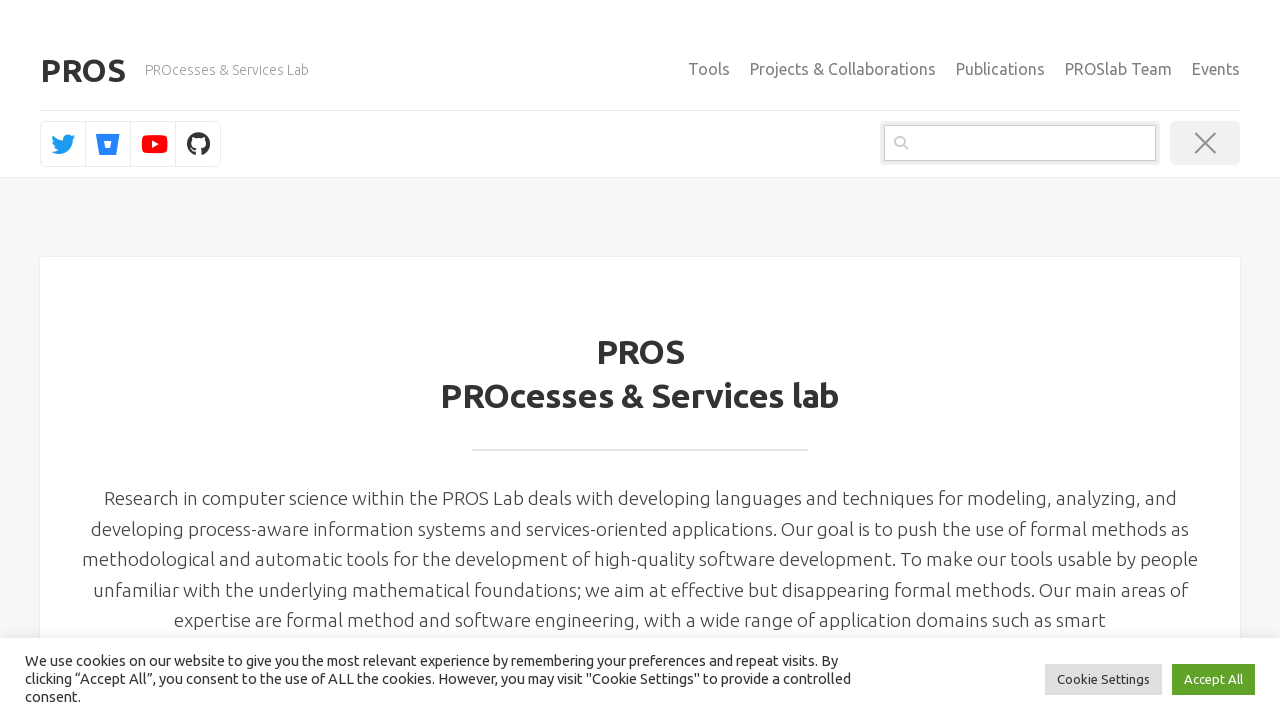

Entered search query 'bprove' into the search field on .search
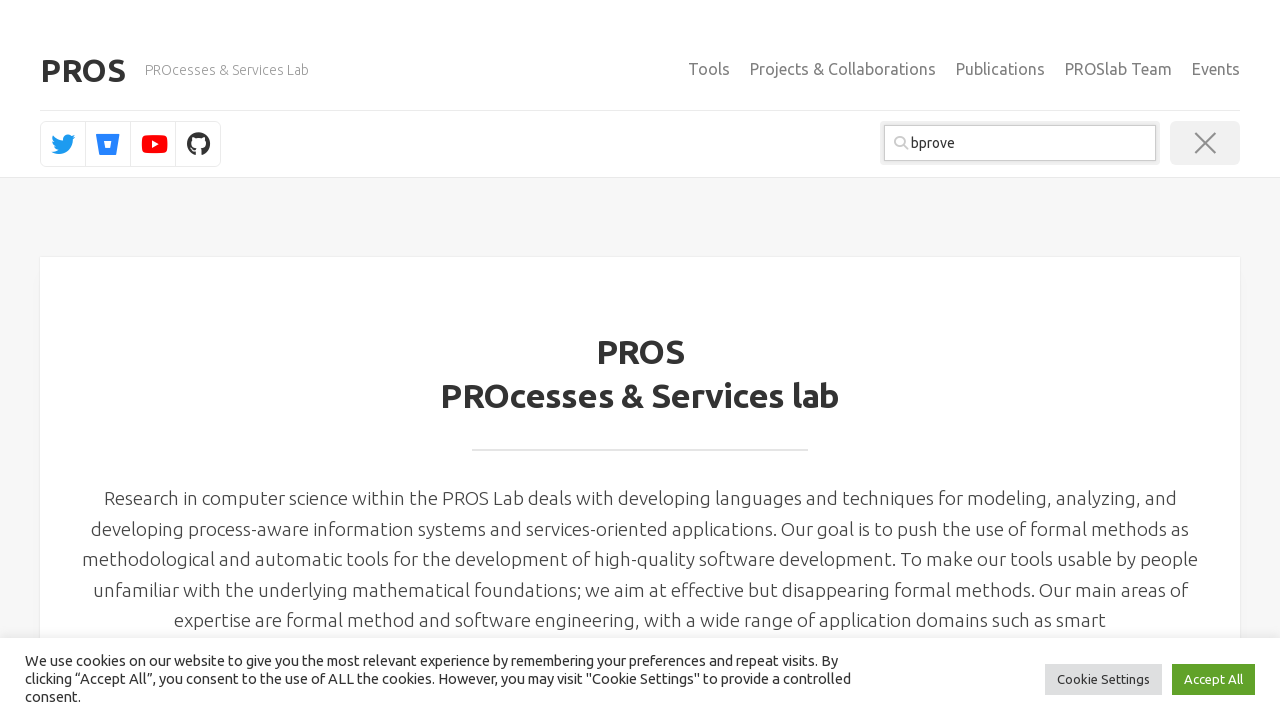

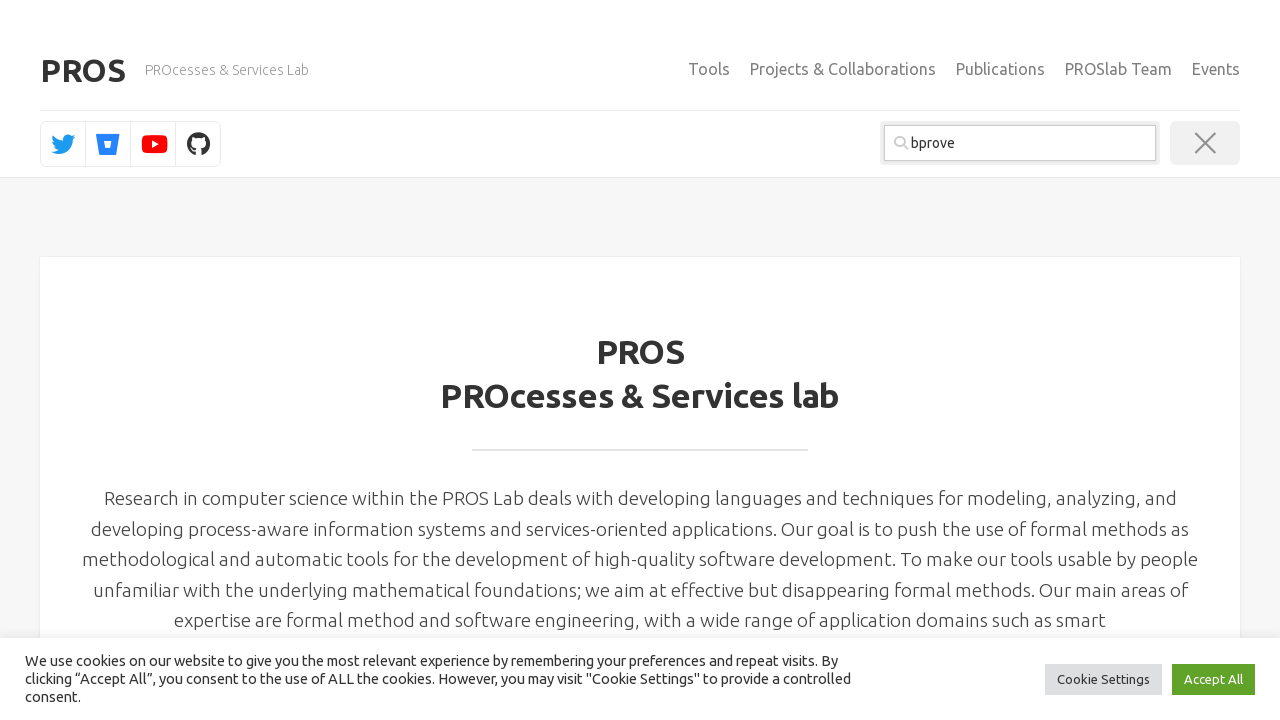